Tests right-click context menu functionality by performing a right-click on an element, selecting "Edit" from the context menu, and accepting the resulting alert dialog.

Starting URL: https://swisnl.github.io/jQuery-contextMenu/demo.html

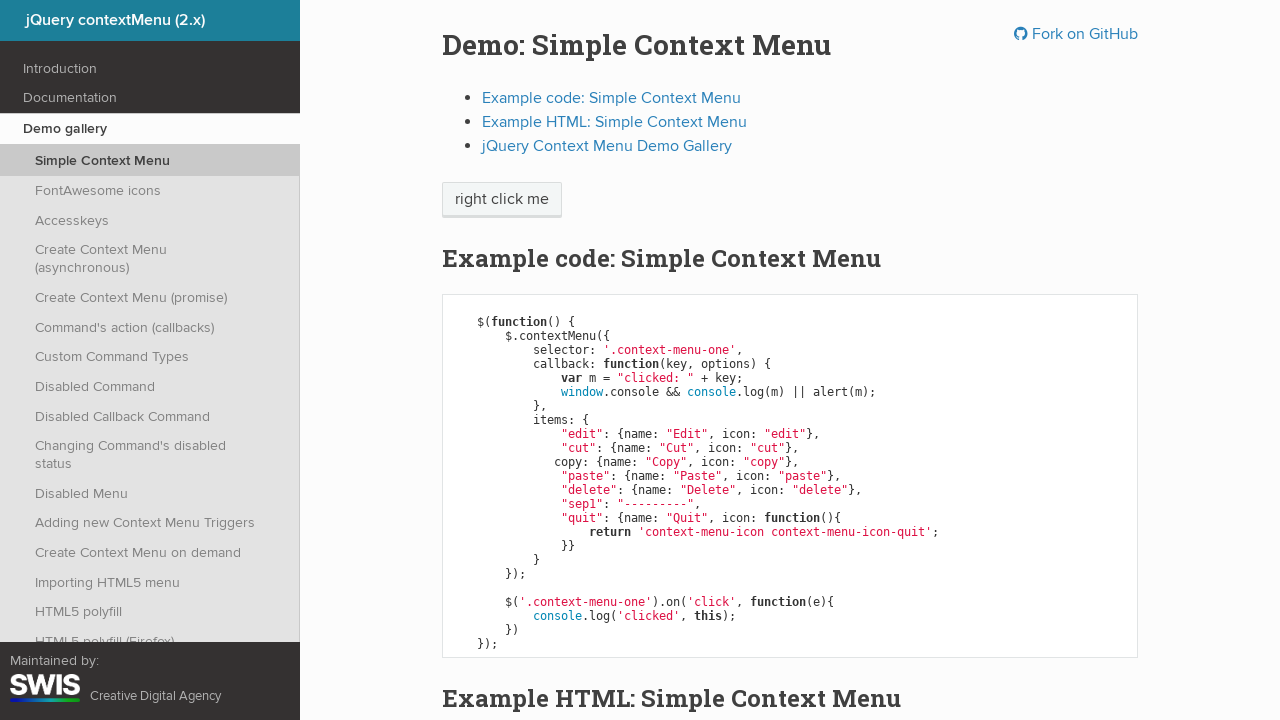

Set up dialog handler to automatically accept alerts
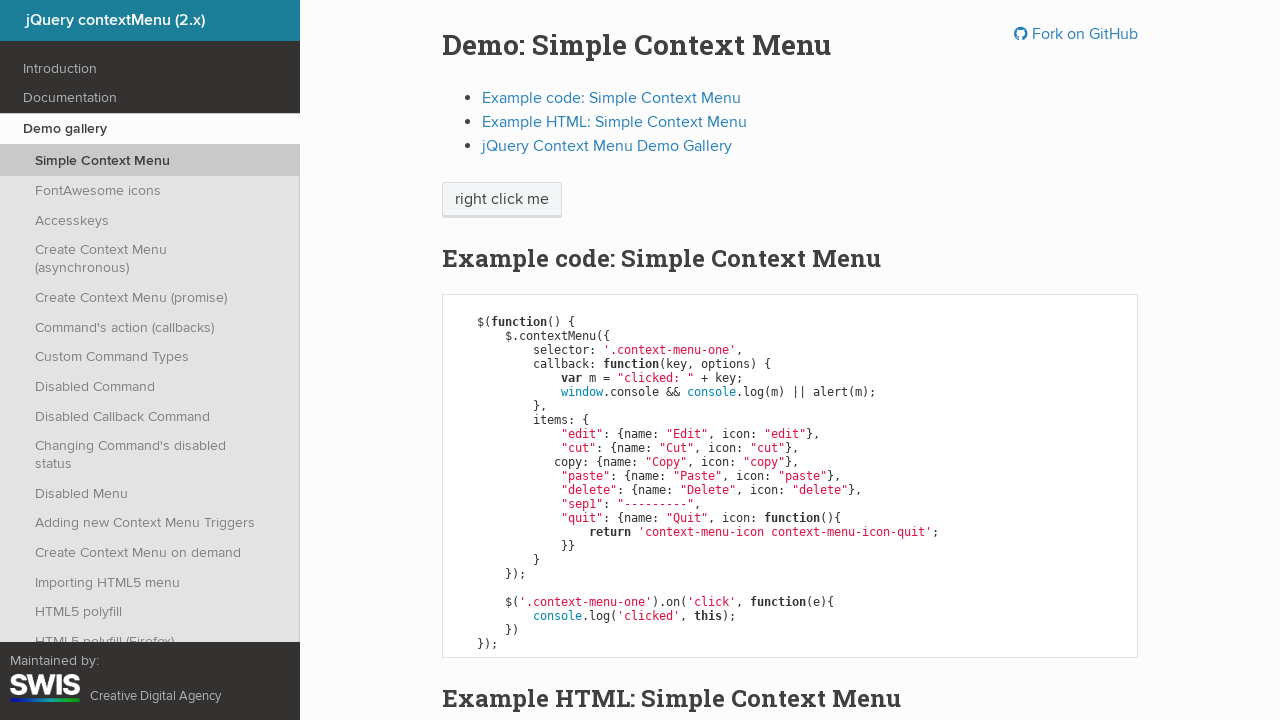

Right-clicked on context menu element at (502, 200) on span.context-menu-one
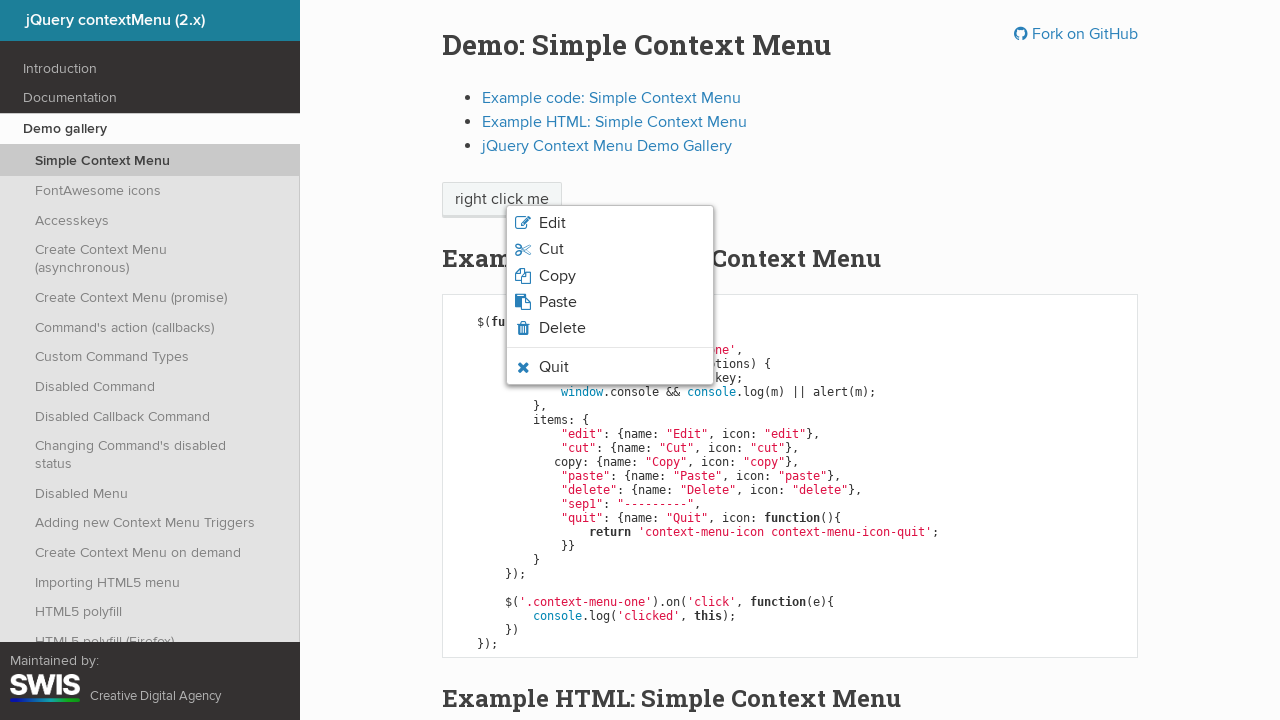

Context menu appeared with Edit option visible
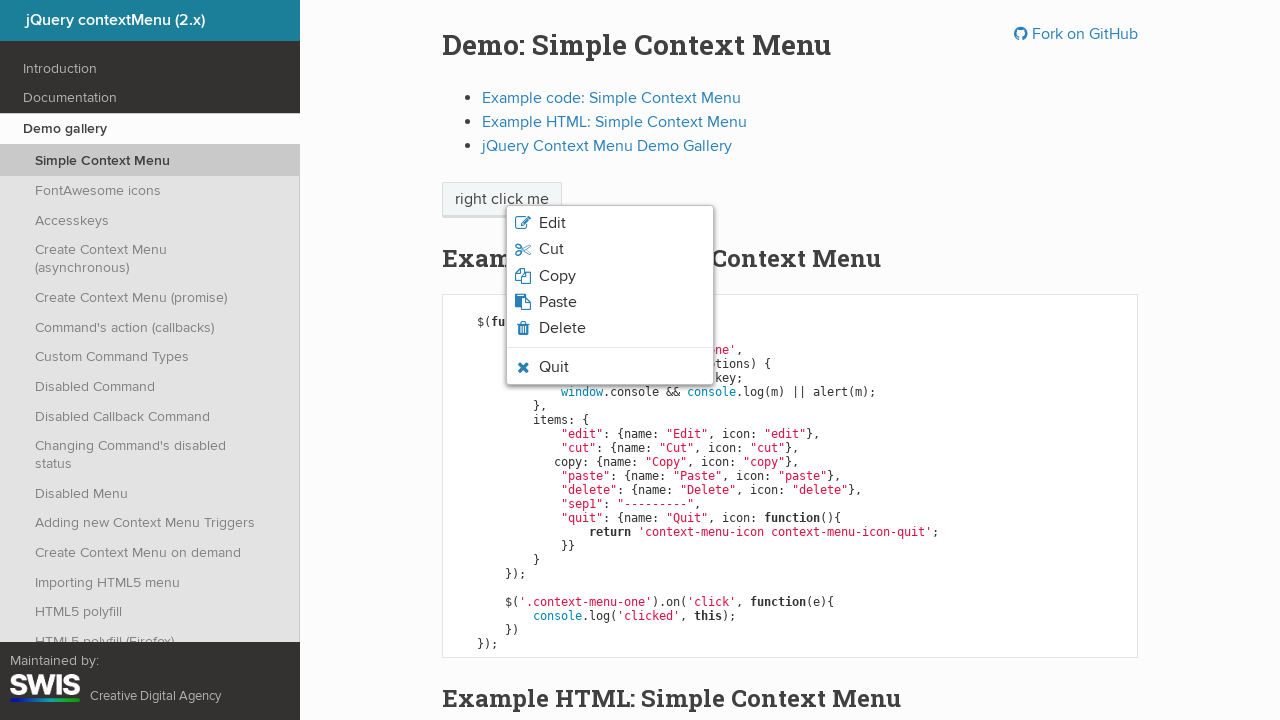

Clicked Edit option from context menu at (552, 223) on li.context-menu-item span:text('Edit')
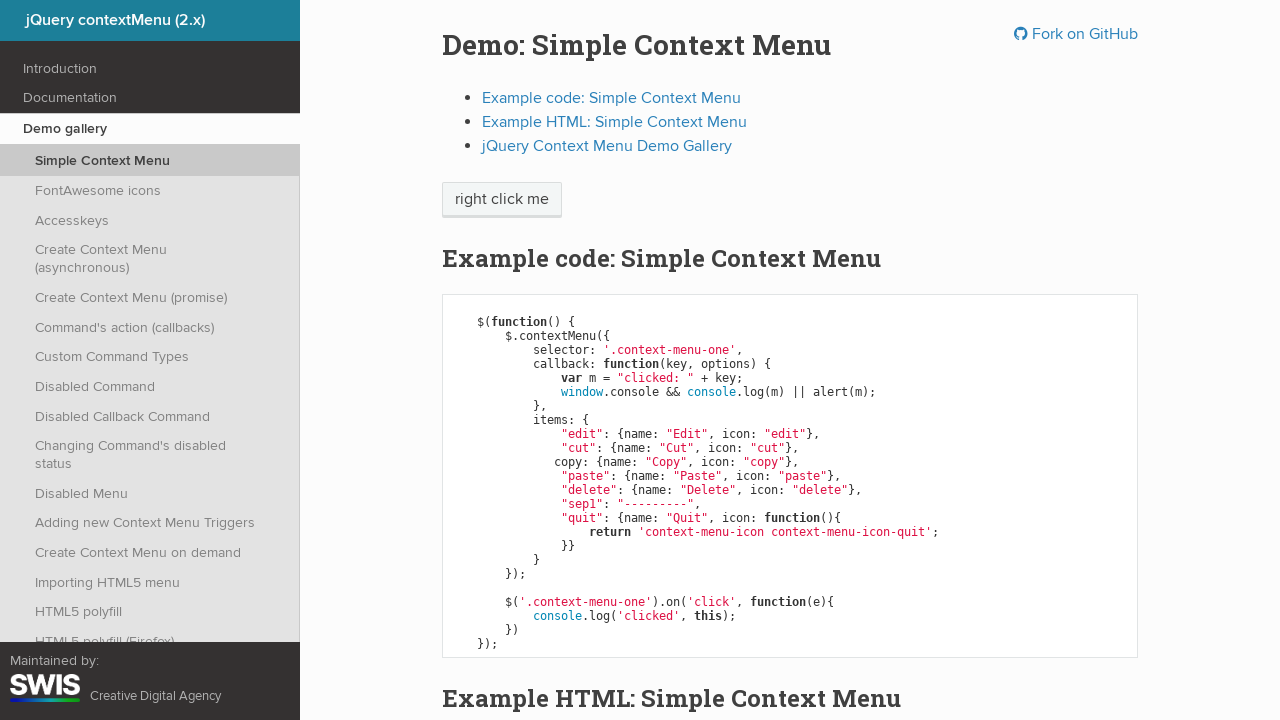

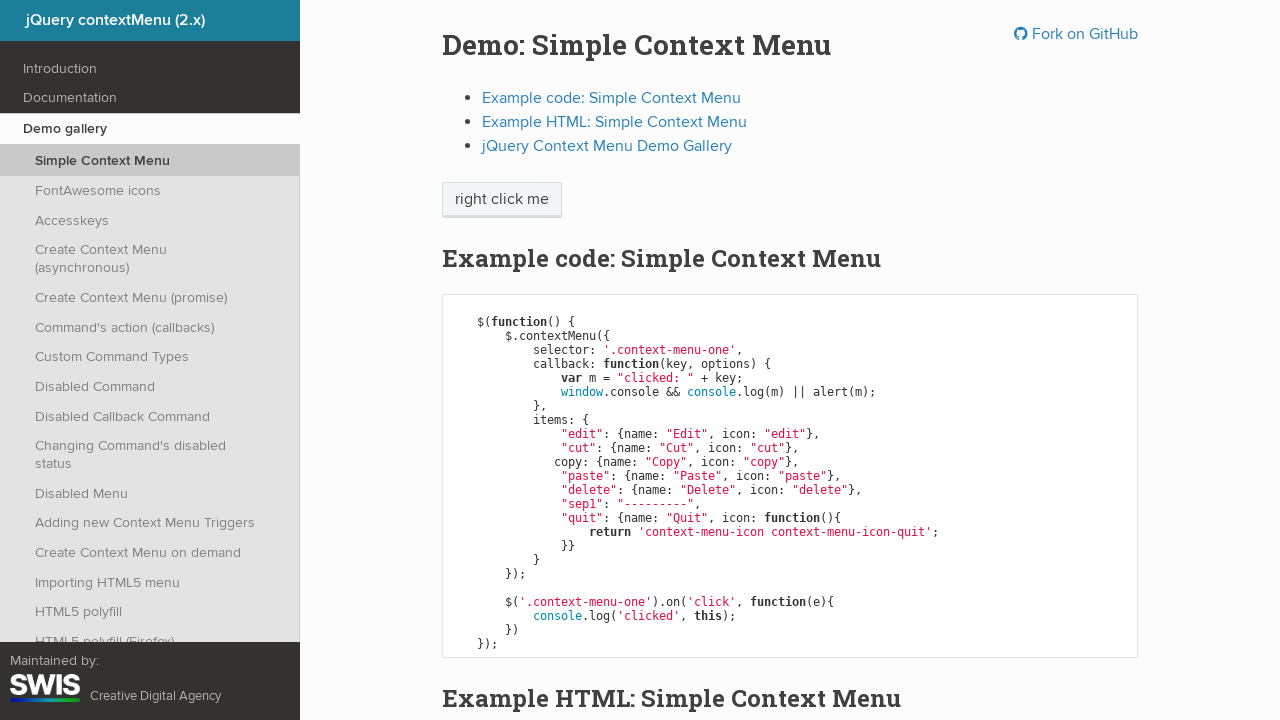